Tests checkbox interaction by clicking on two checkboxes to ensure they become selected, verifying the selection state after each click.

Starting URL: https://the-internet.herokuapp.com/checkboxes

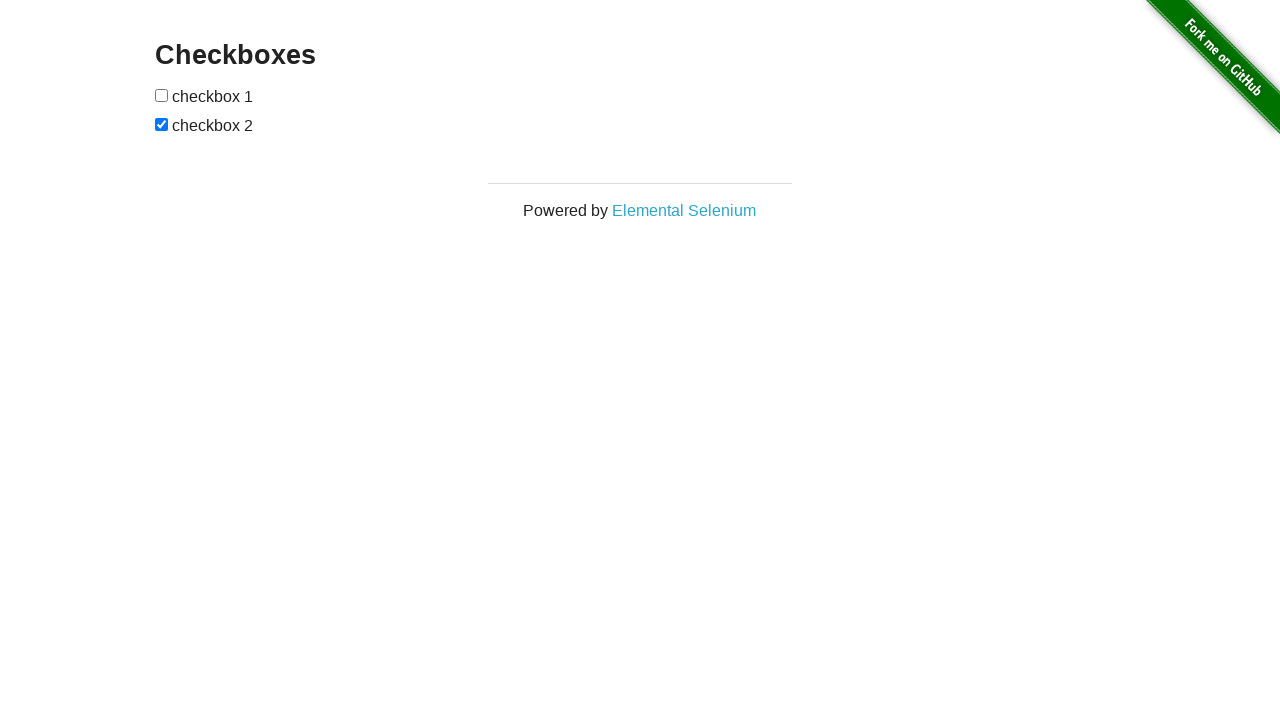

First checkbox became visible
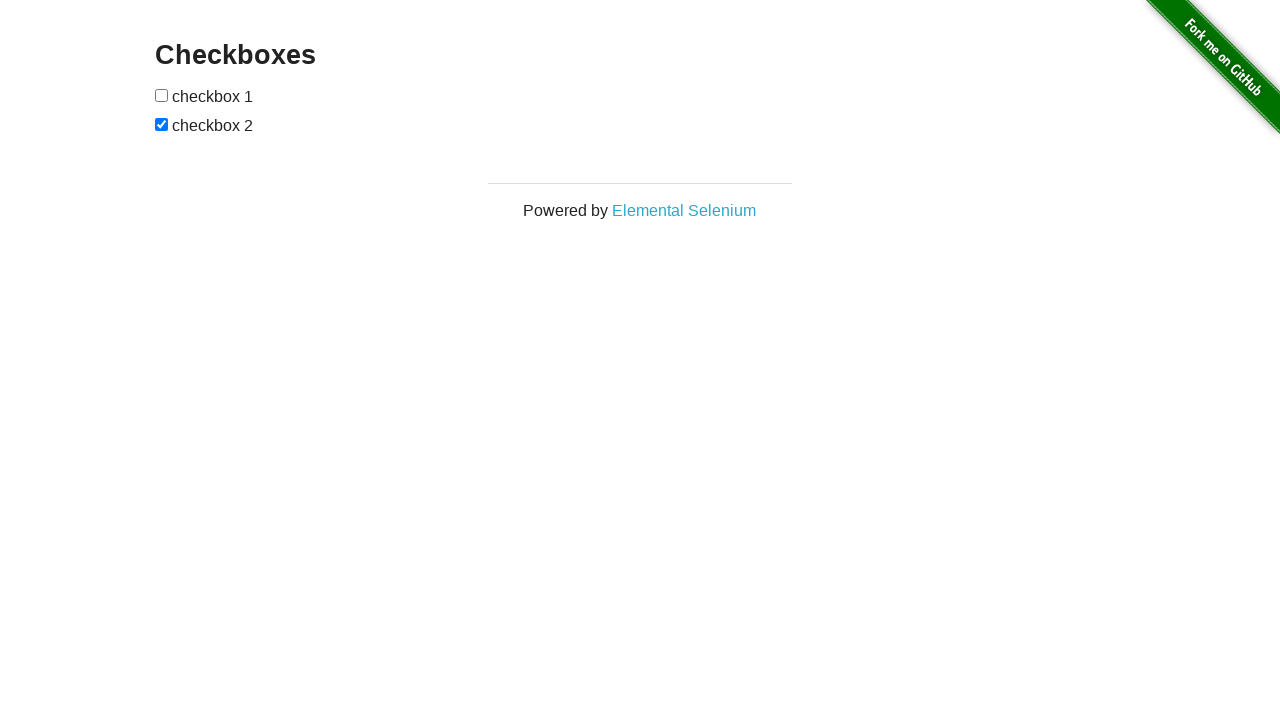

Clicked first checkbox to select it at (162, 95) on (//input[@type='checkbox'])[1]
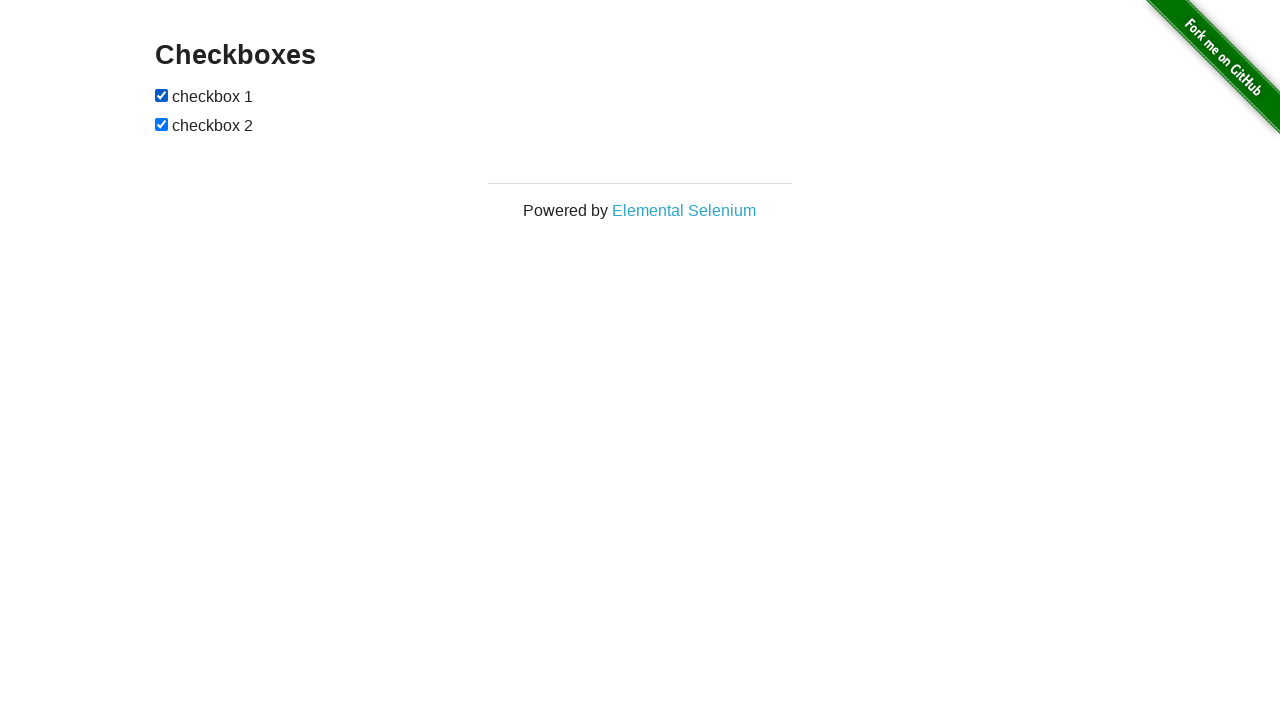

Verified first checkbox is selected
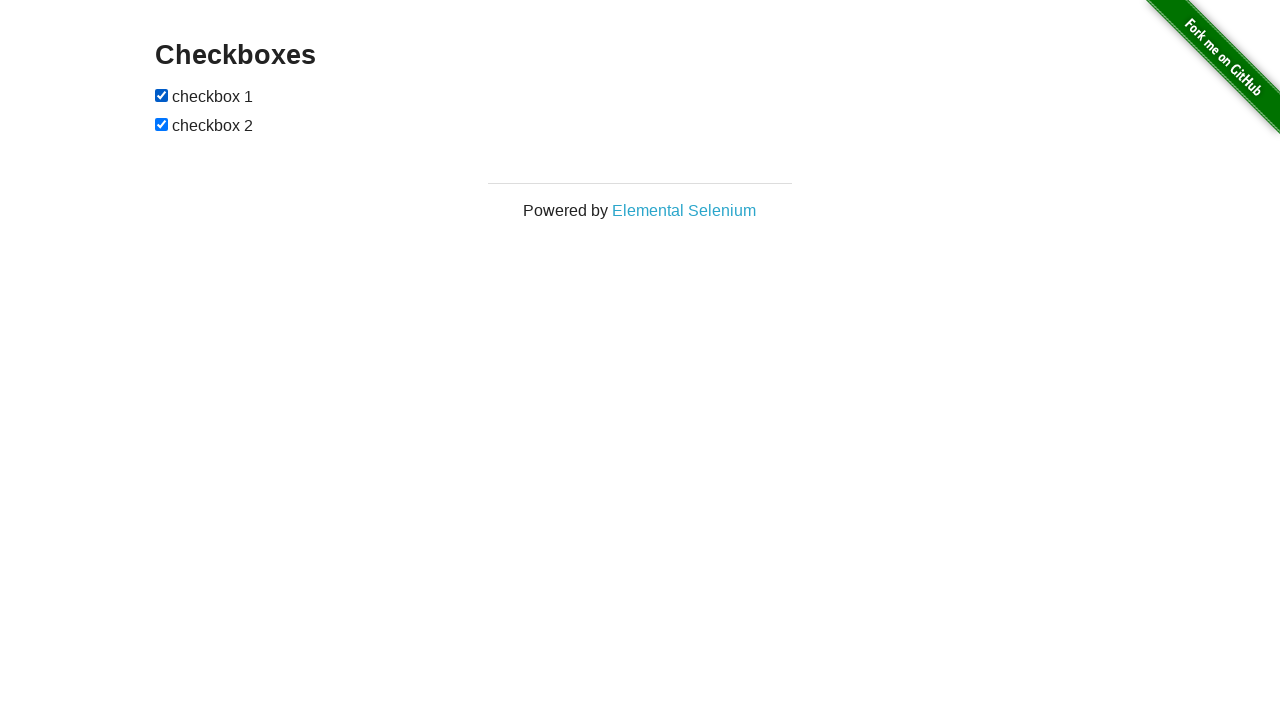

Second checkbox became visible
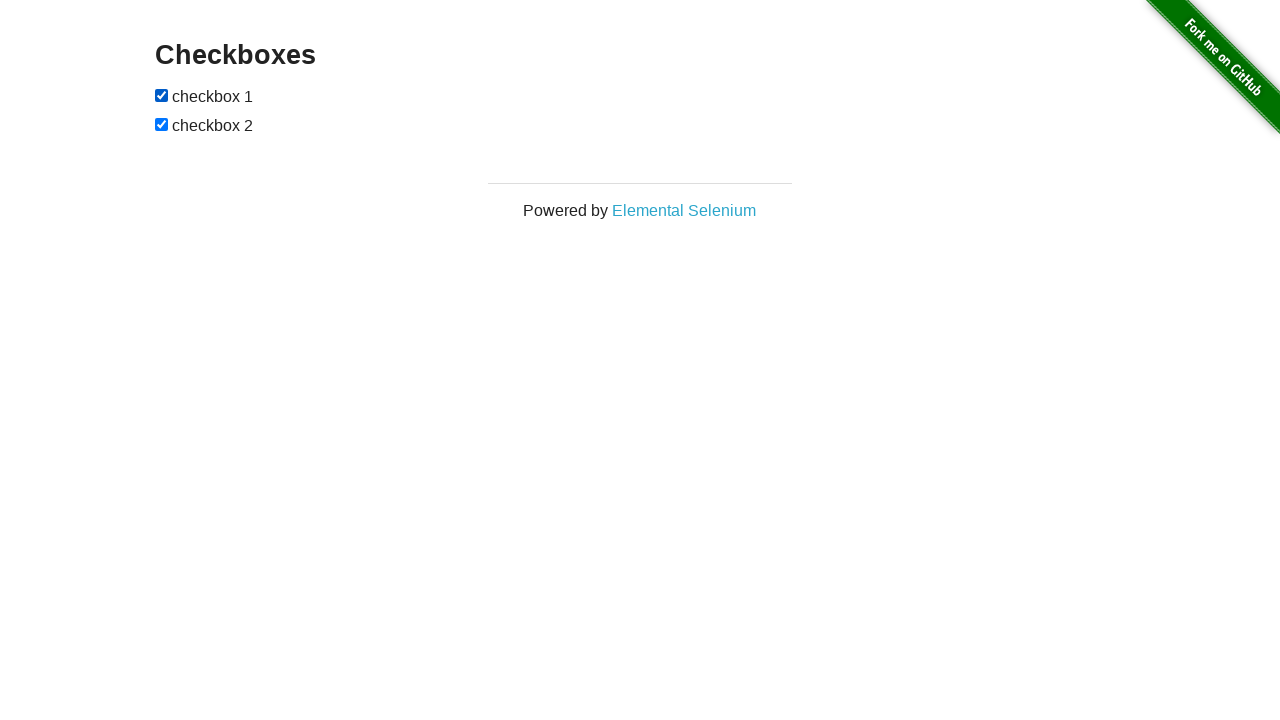

Verified second checkbox is selected
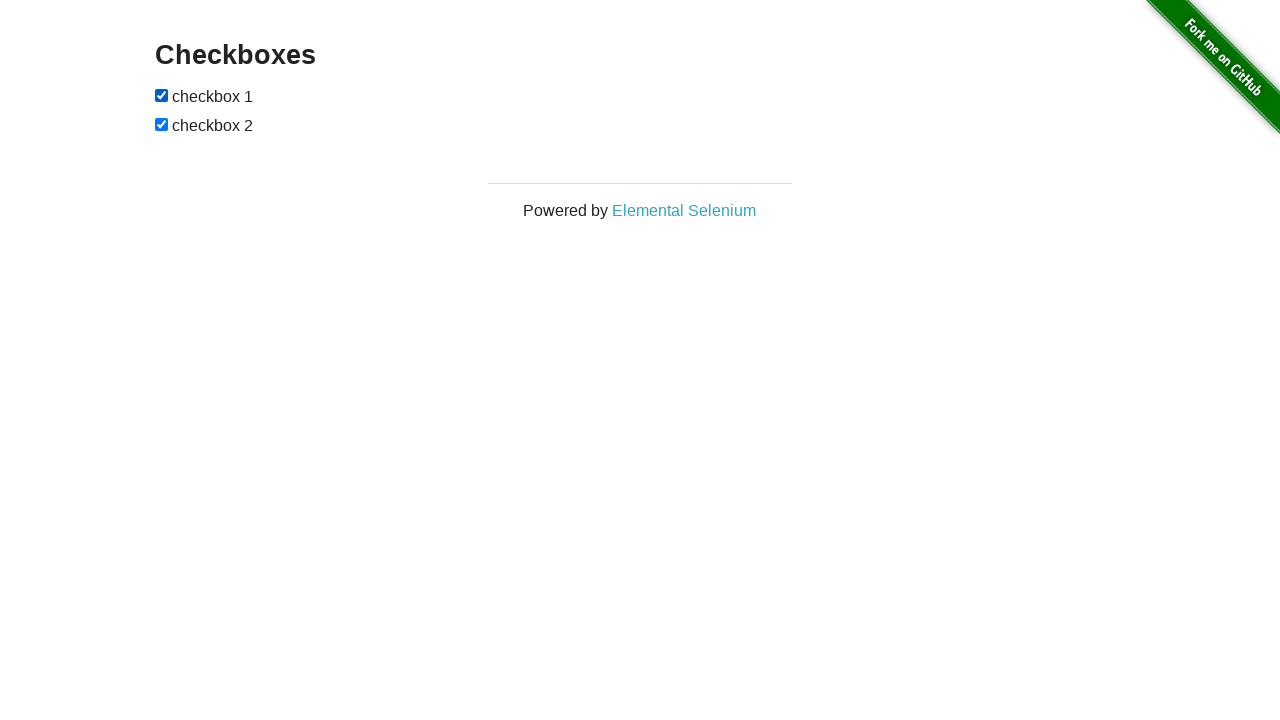

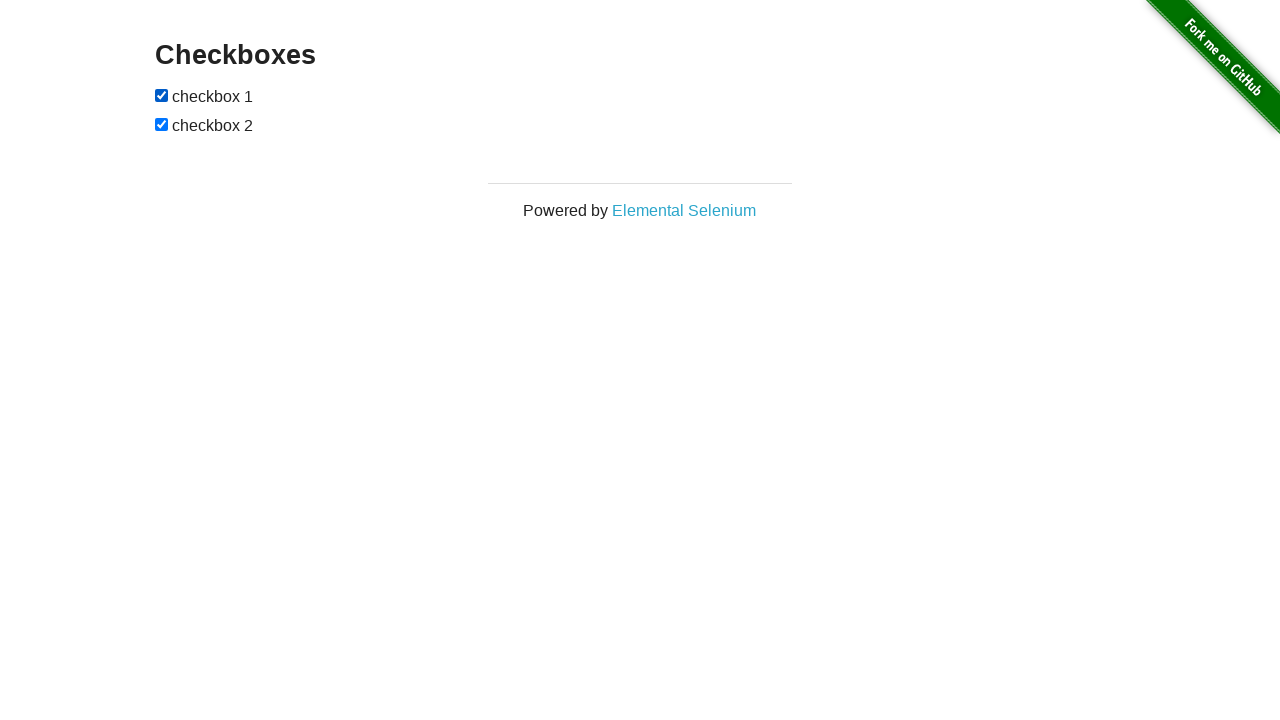